Tests double-click functionality by double-clicking a button

Starting URL: https://qa-practice.netlify.app/double-click

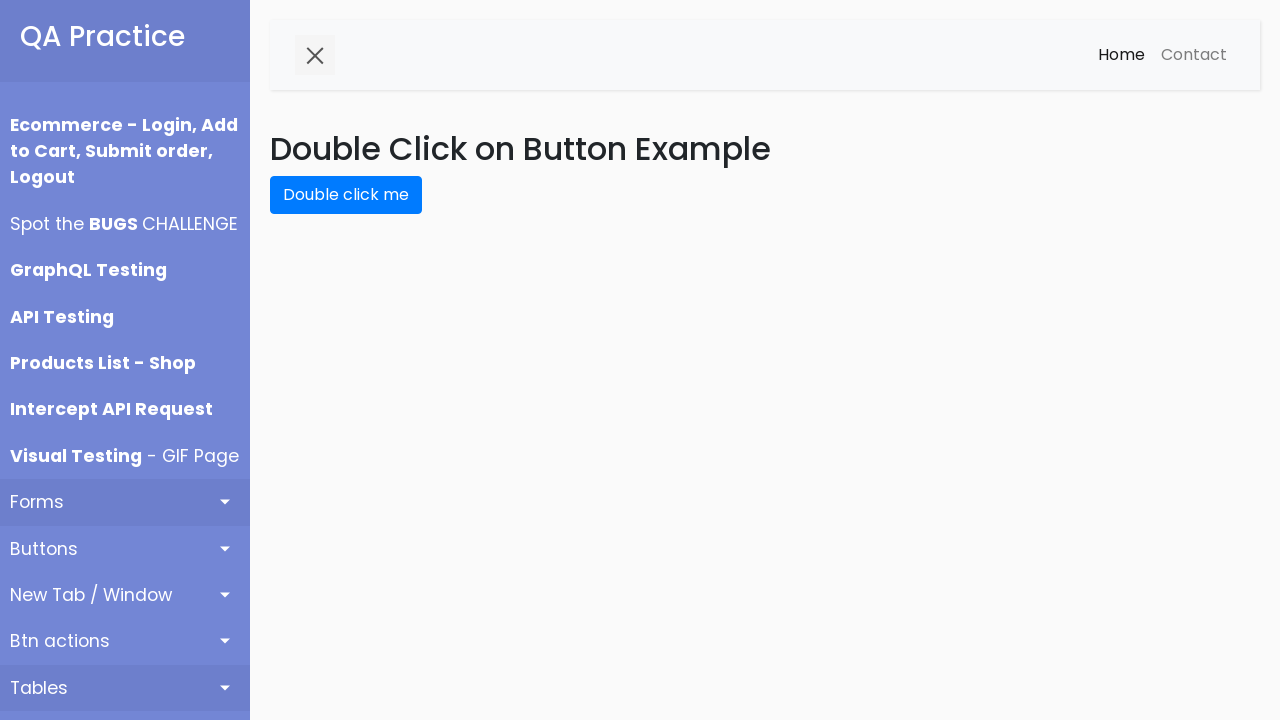

Double-clicked the 'Double click me' button at (346, 195) on internal:role=button[name="Double click me"i]
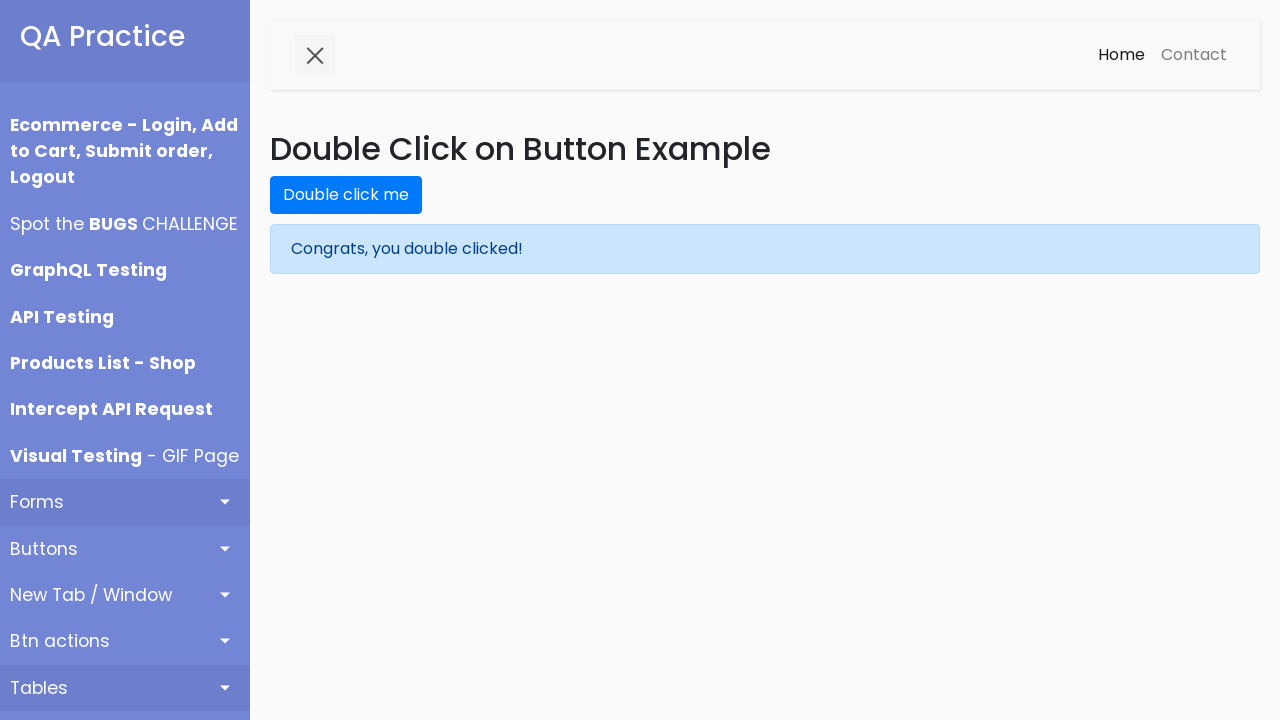

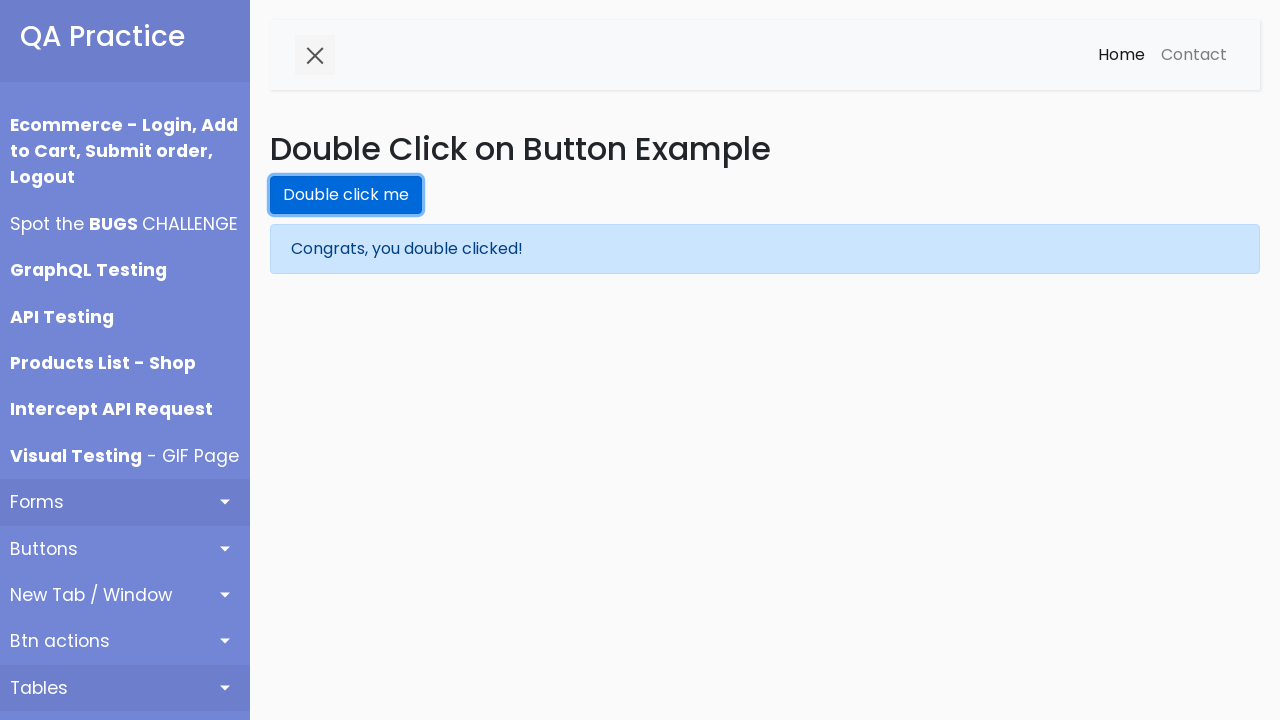